Tests status code 404 by clicking on the status code link and verifying the response status matches the expected value

Starting URL: https://the-internet.herokuapp.com/status_codes

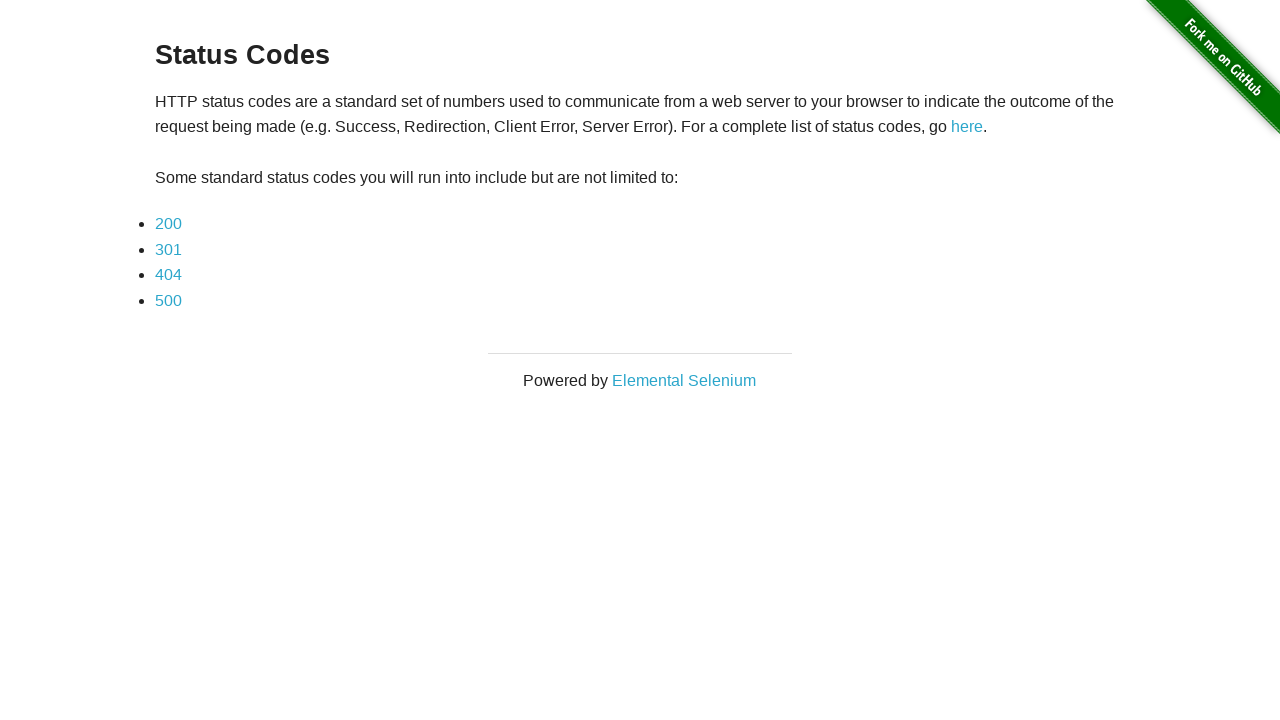

Clicked on 404 status code link and captured response at (168, 275) on internal:text="404"i
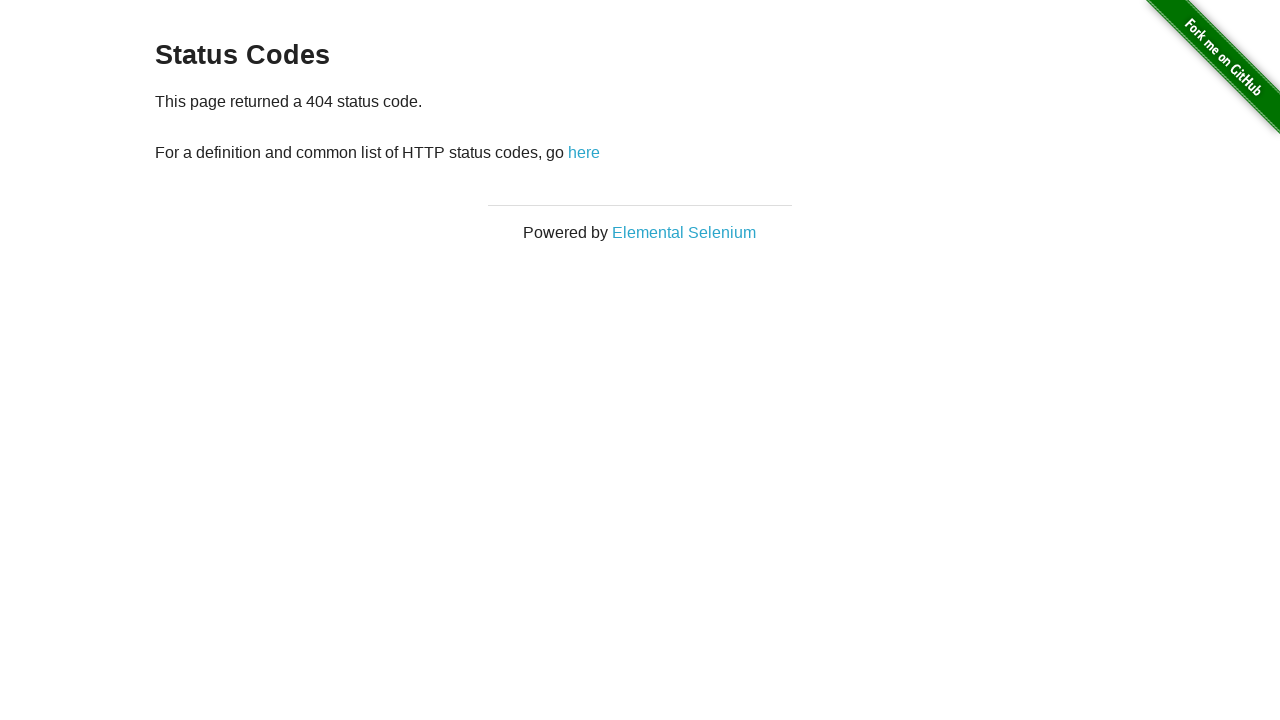

Verified response status code is 404
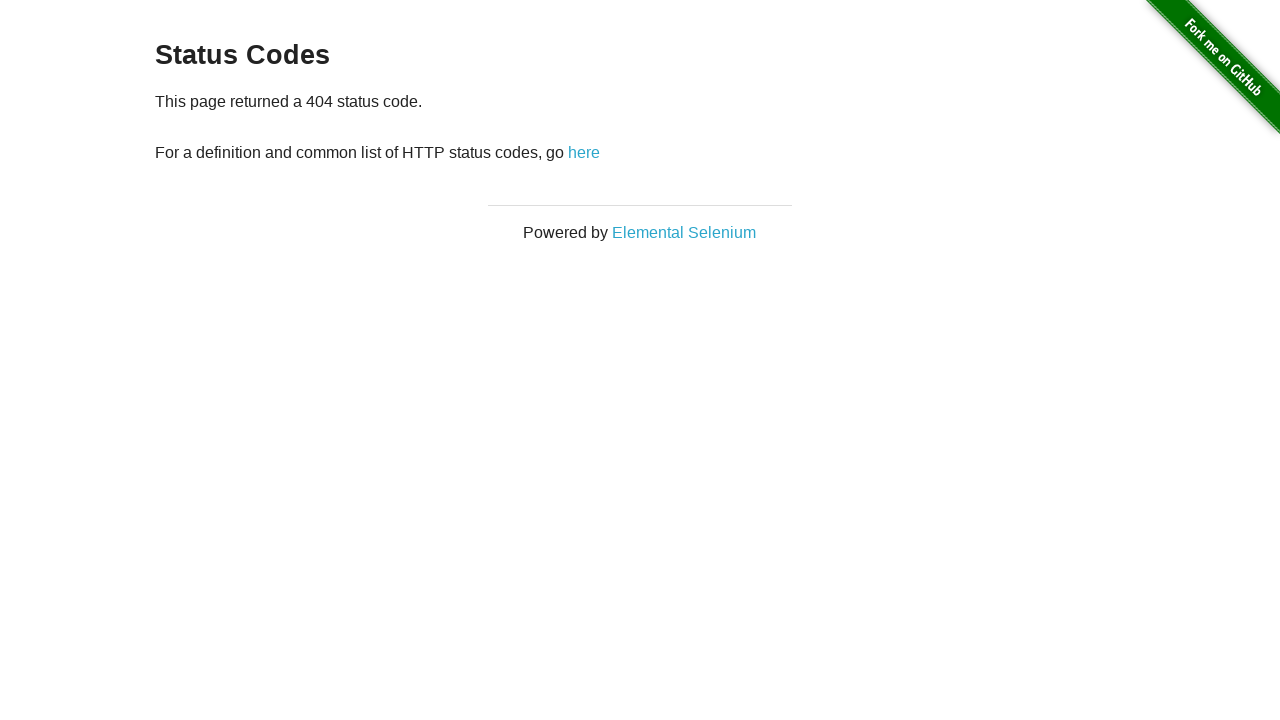

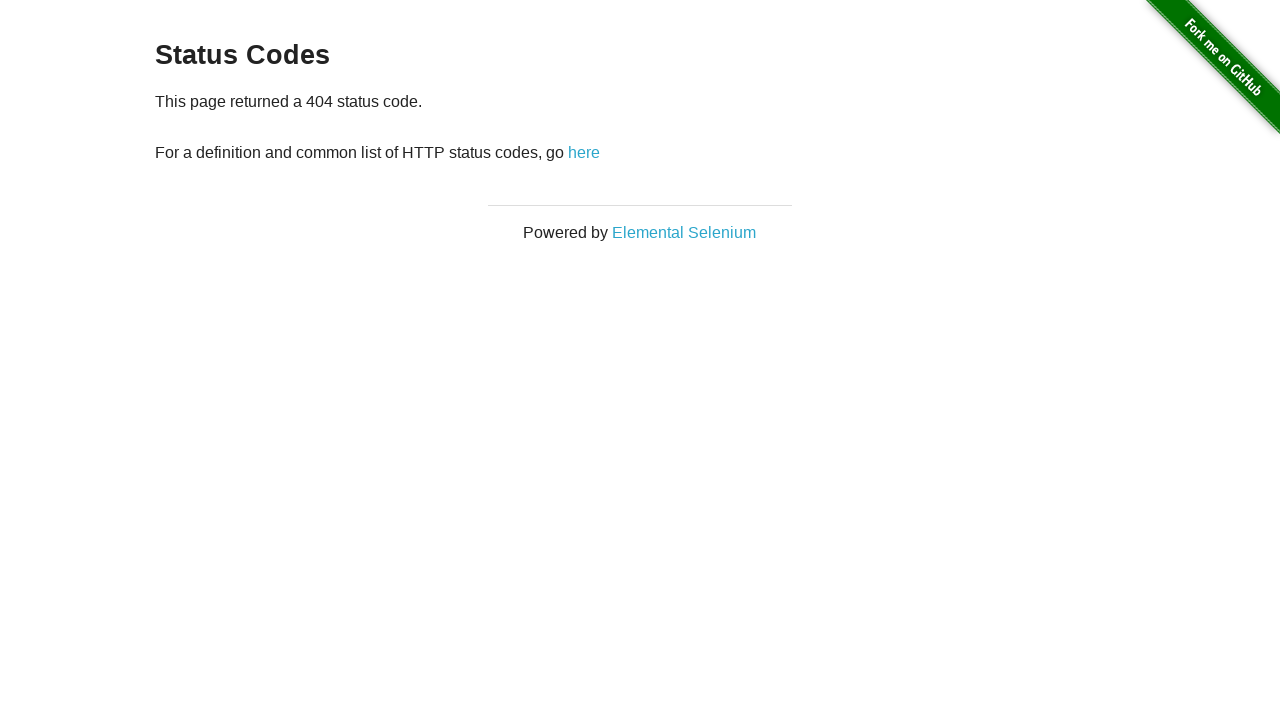